Tests the text input form by entering text and verifying the input value

Starting URL: https://bonigarcia.dev/selenium-webdriver-java/web-form.html

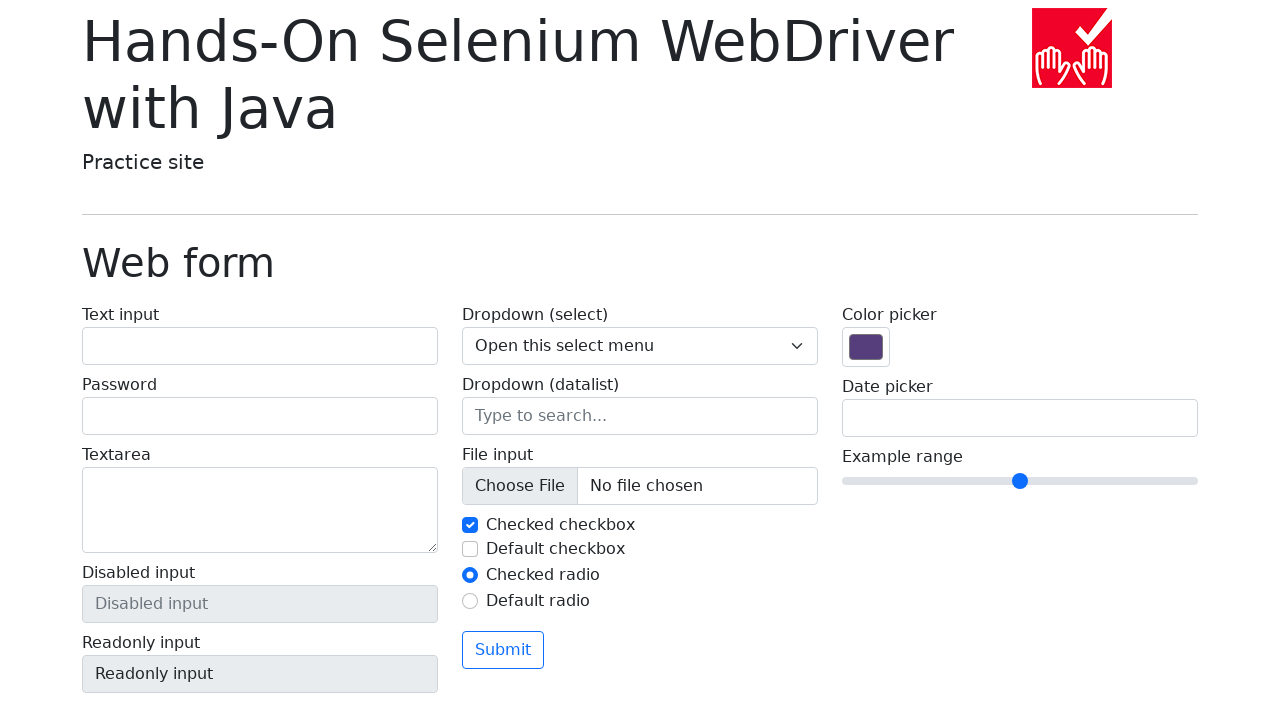

Waited for text input label to appear
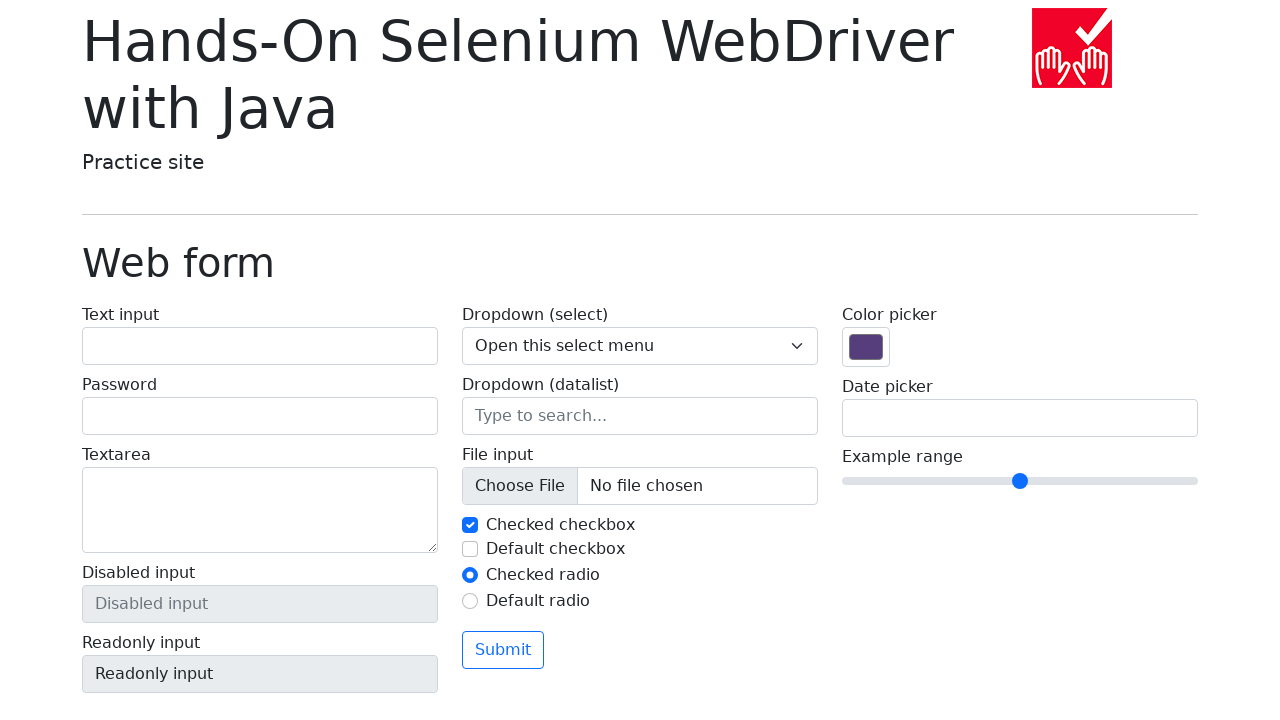

Filled text input field with 'Test it' on #my-text-id
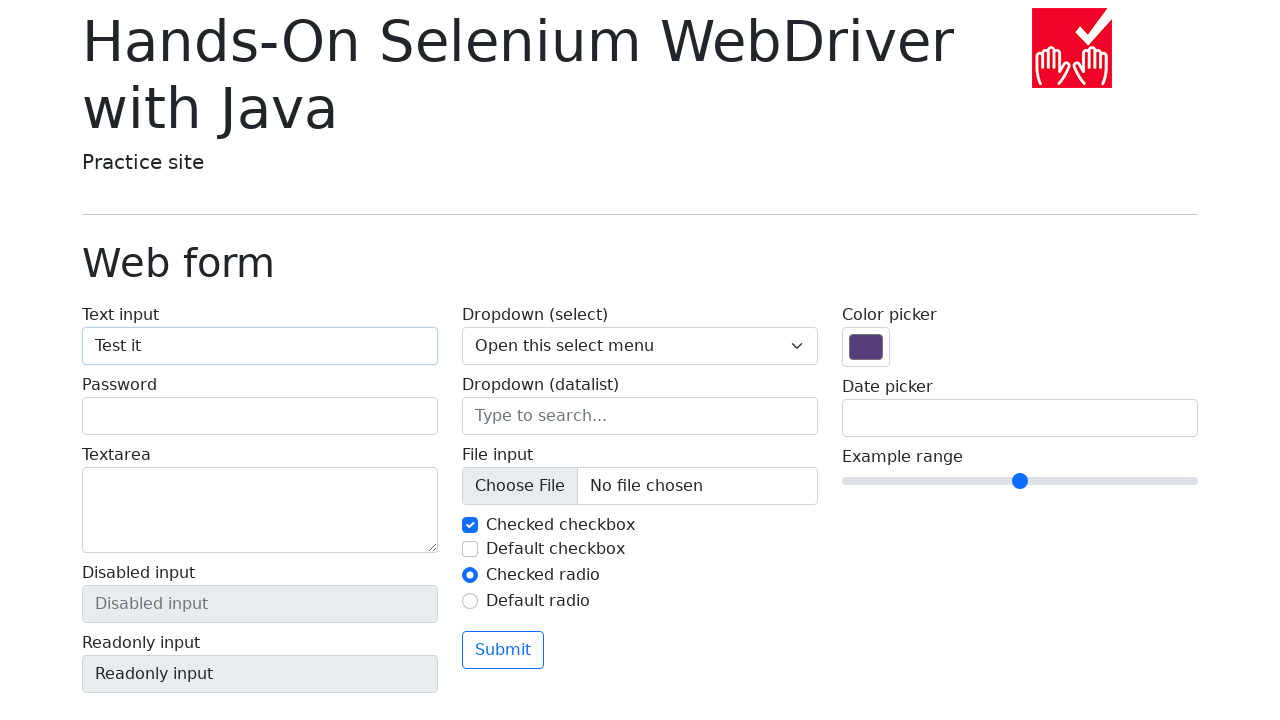

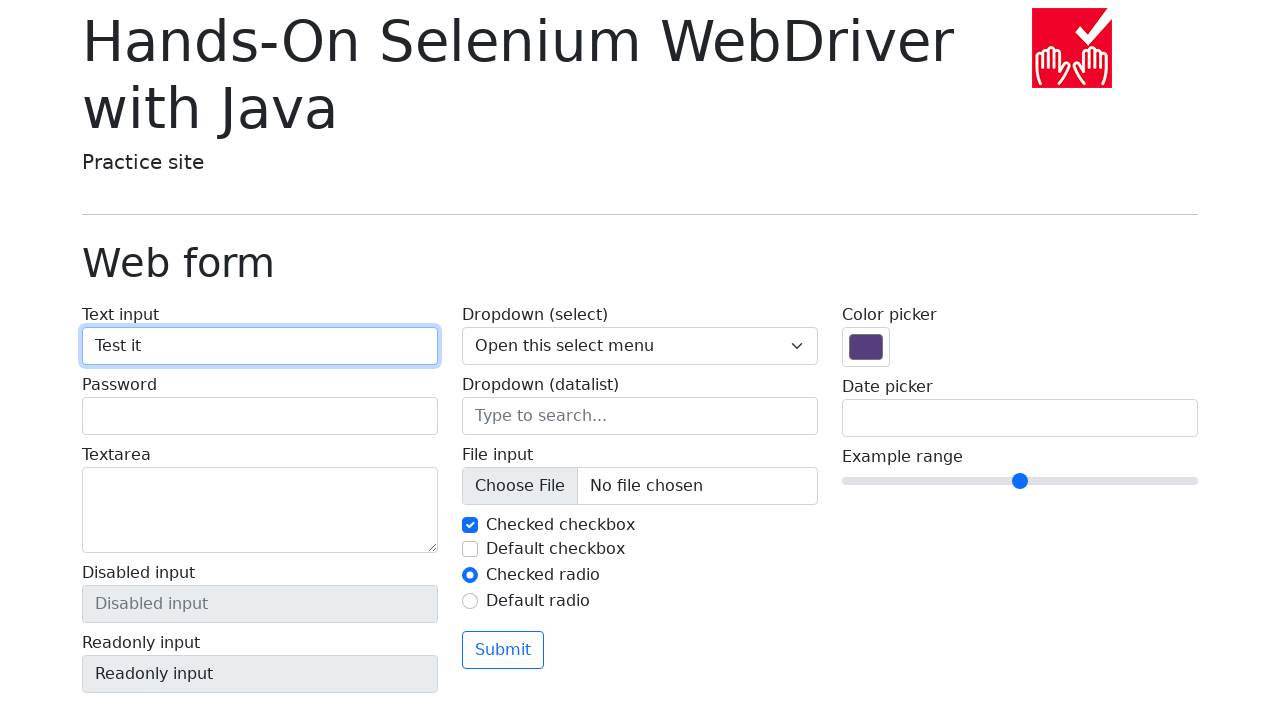